Tests alert dialog interaction by clicking an action button, confirming a dialog, and accepting a browser alert

Starting URL: https://www.jqueryscript.net/demo/bootstrap-alert-box/

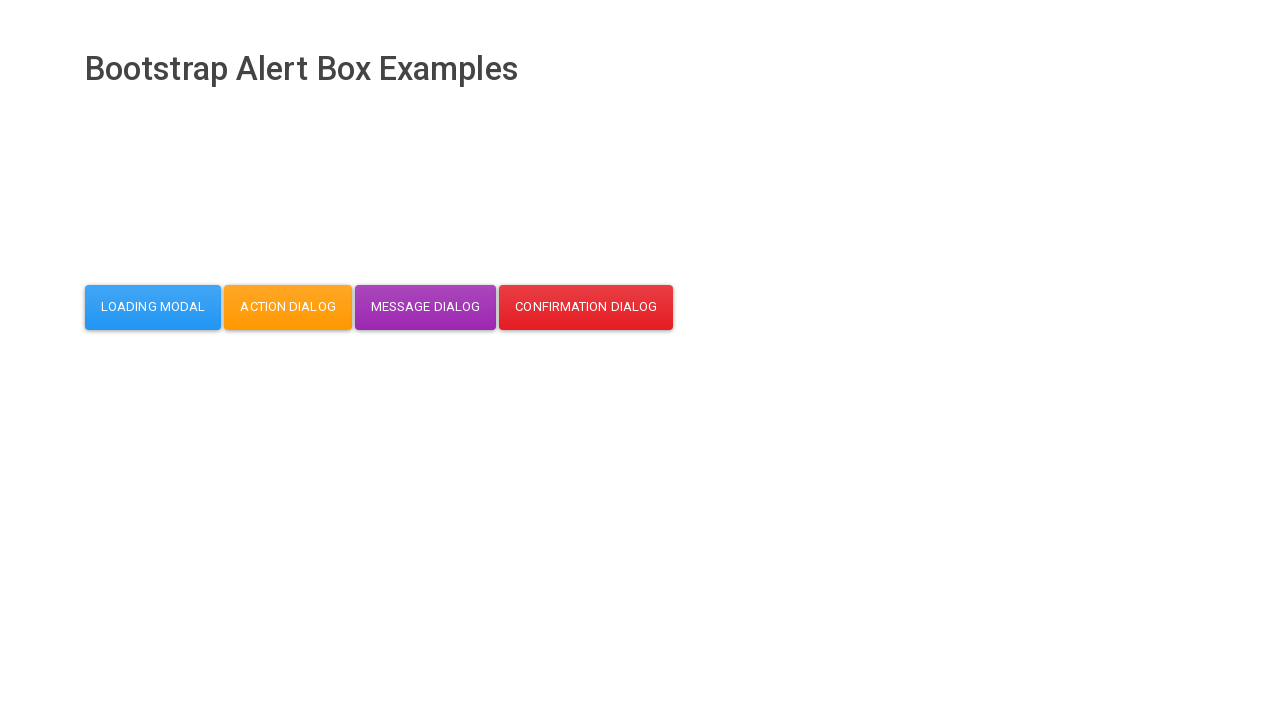

Clicked action dialog button at (288, 307) on #action
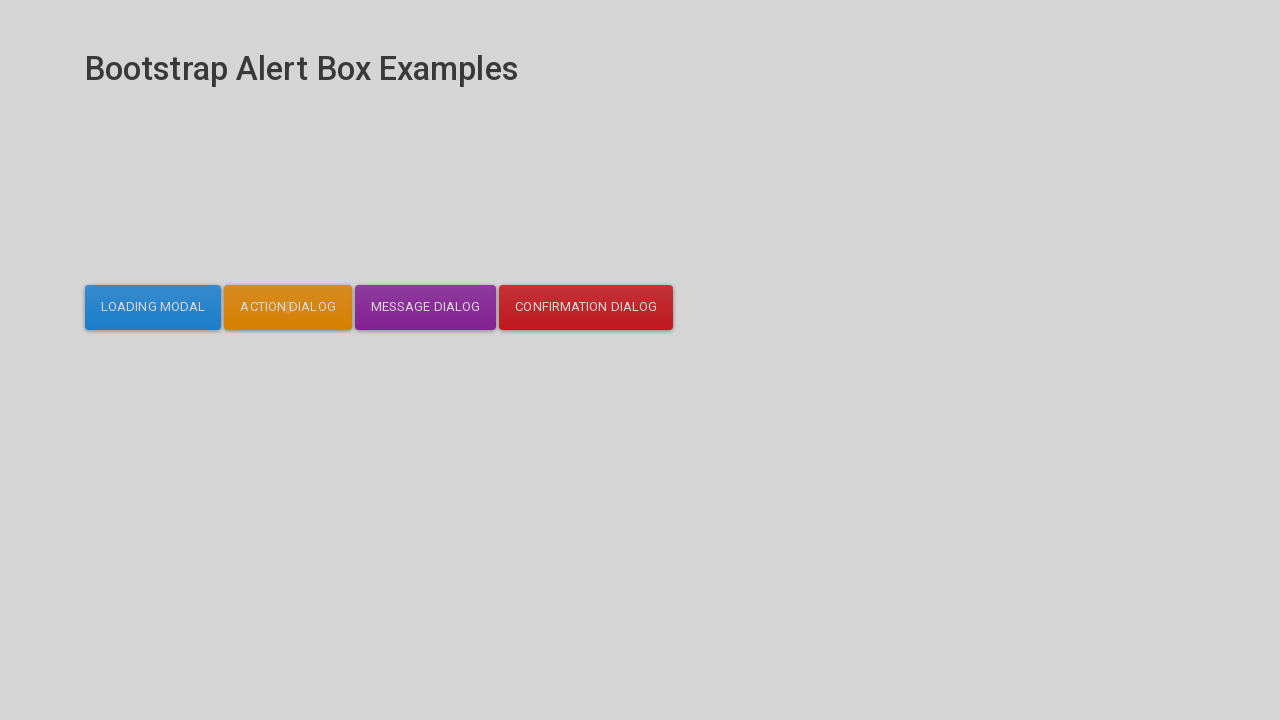

Dialog became visible
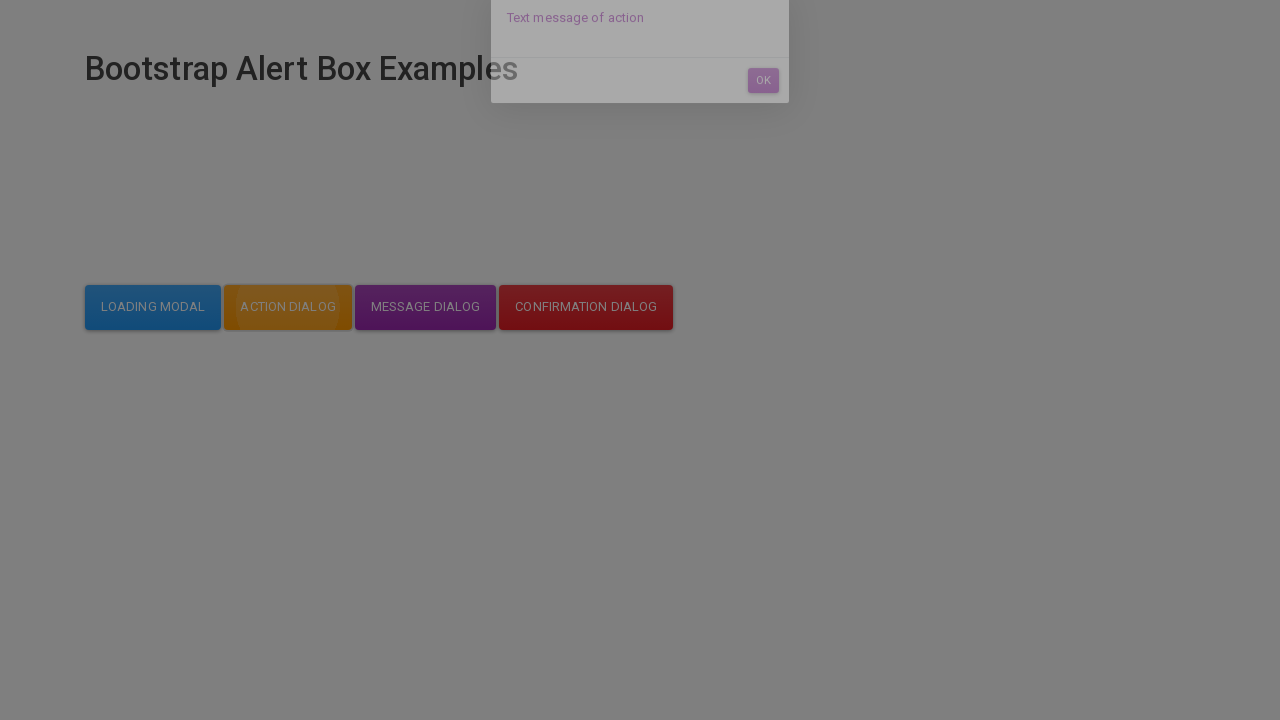

Clicked OK button in dialog at (763, 117) on #dialog-mycodemyway-action
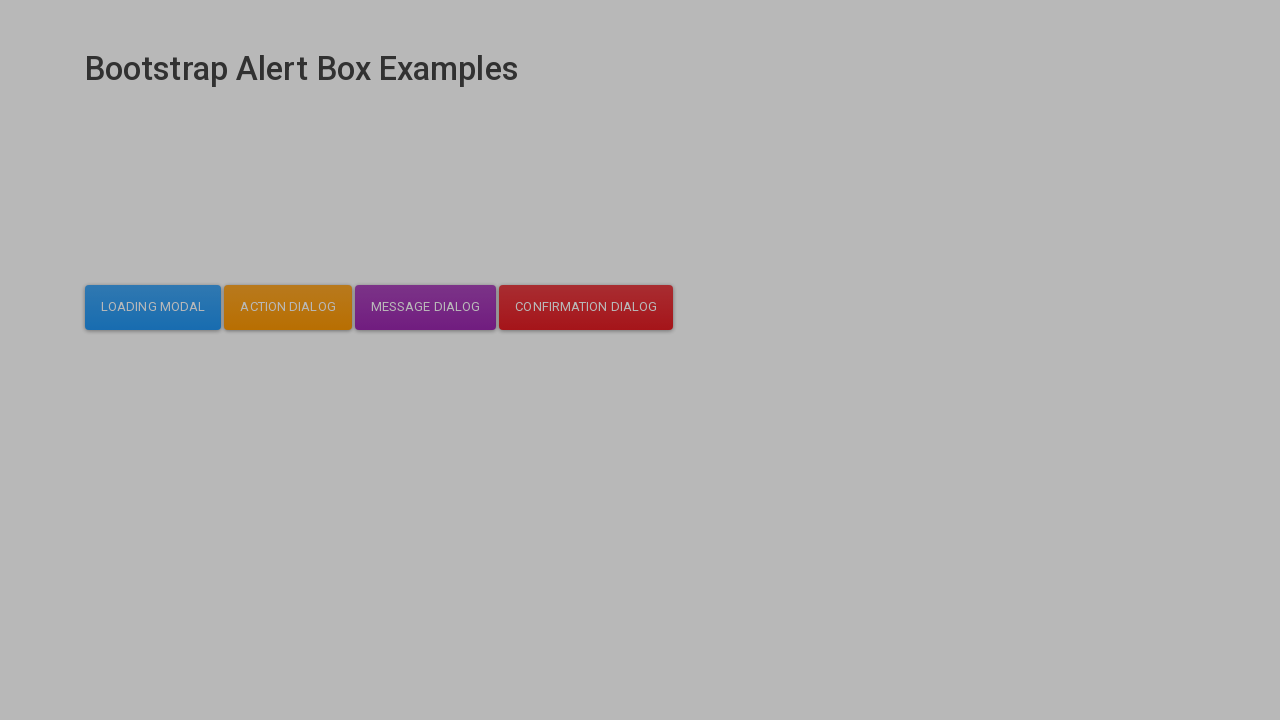

Set up dialog handler to accept browser alert
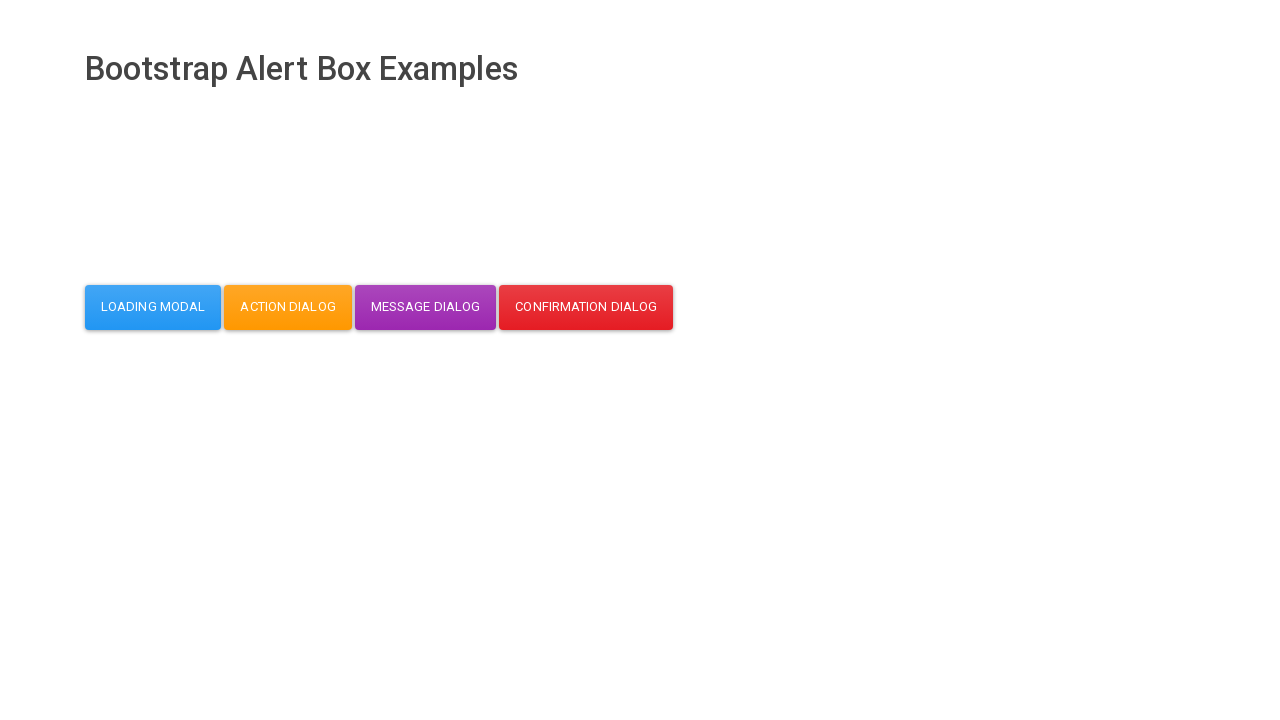

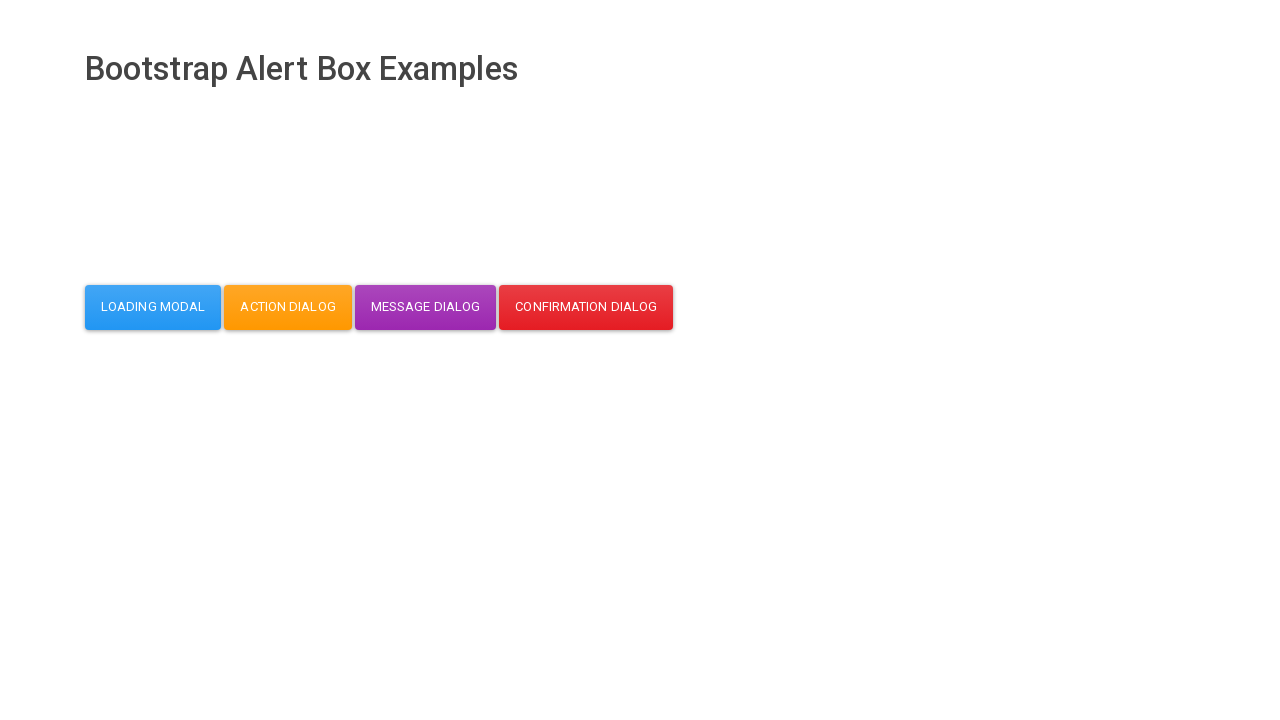